Tests that the todo counter displays the correct number after adding items

Starting URL: https://demo.playwright.dev/todomvc

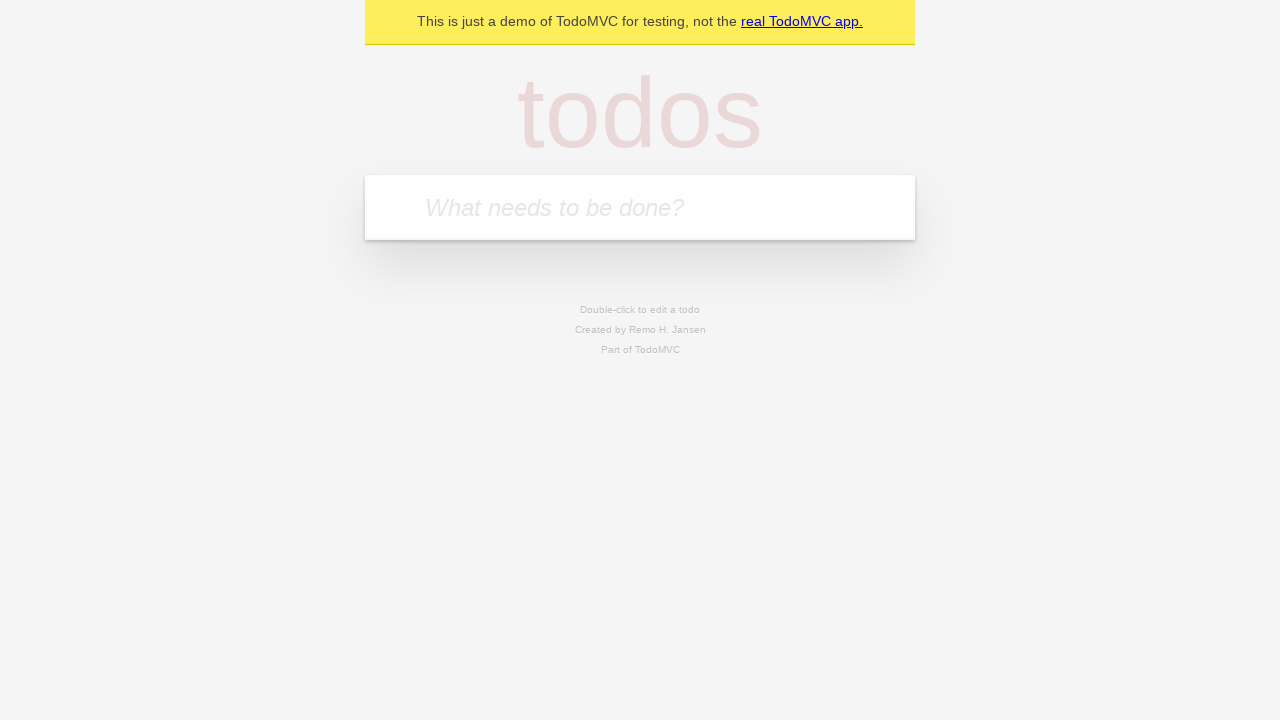

Located the 'What needs to be done?' input field
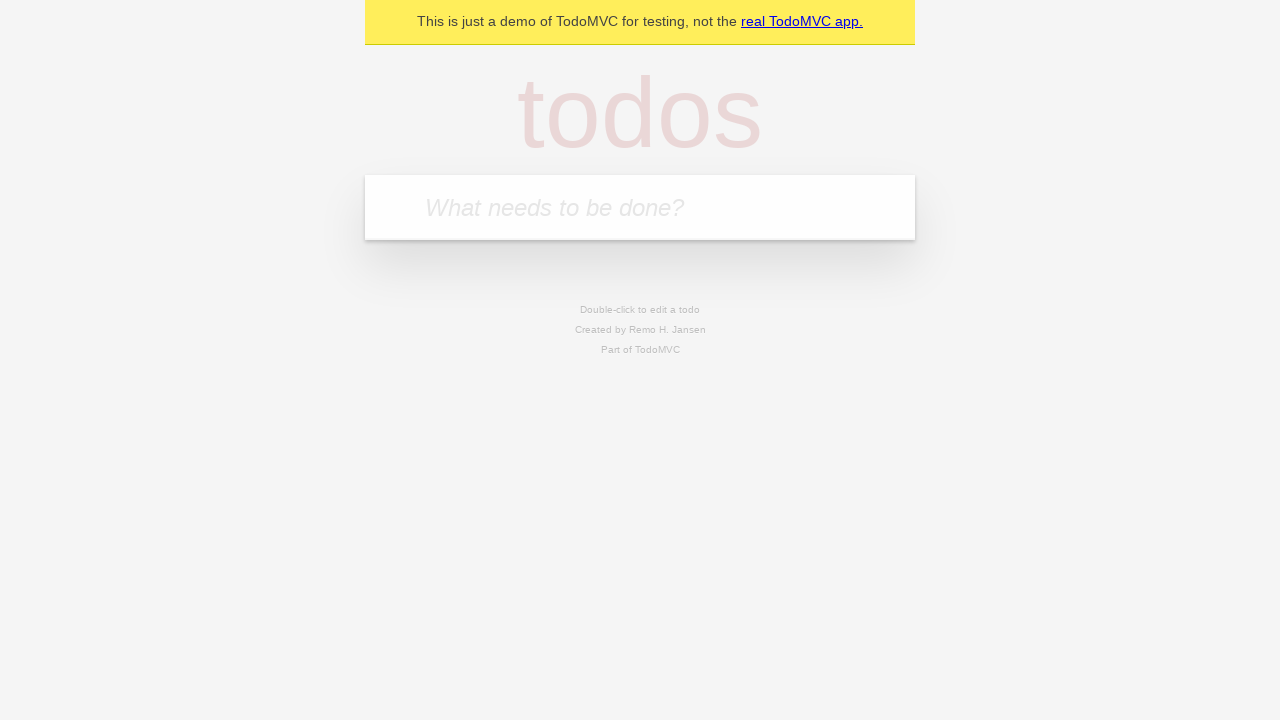

Filled first todo input with 'buy some cheese' on internal:attr=[placeholder="What needs to be done?"i]
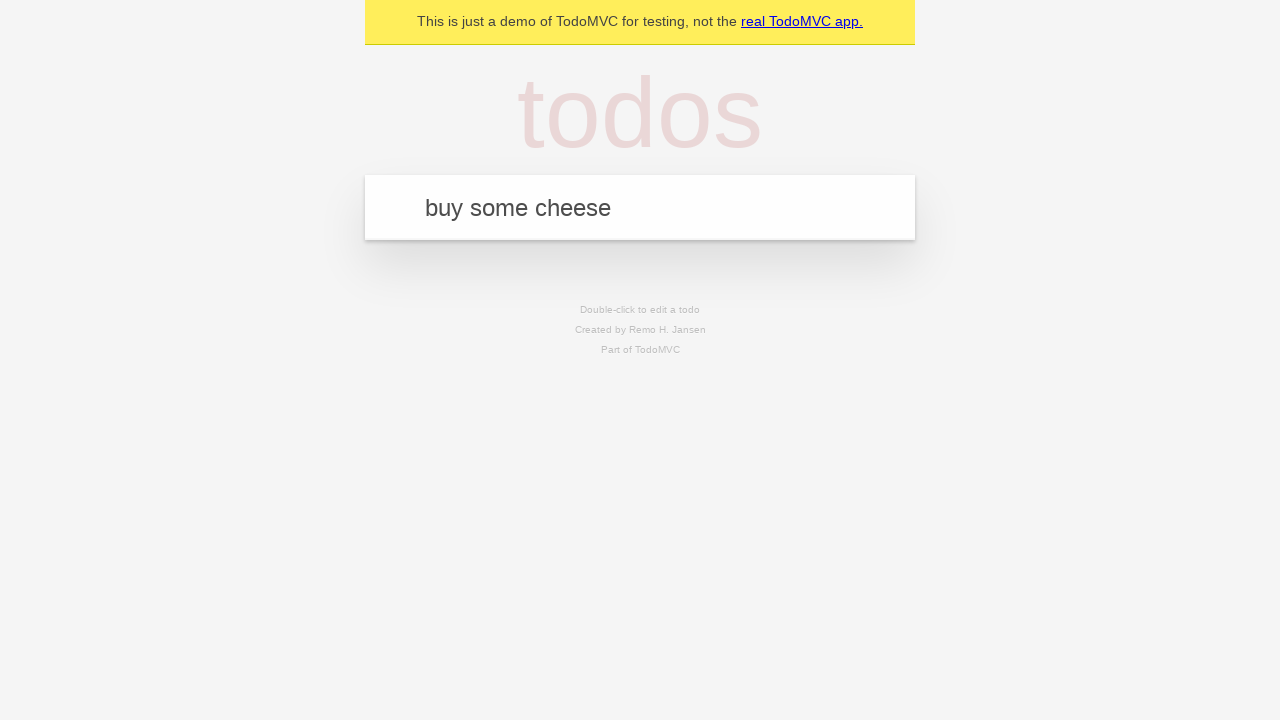

Pressed Enter to create first todo item on internal:attr=[placeholder="What needs to be done?"i]
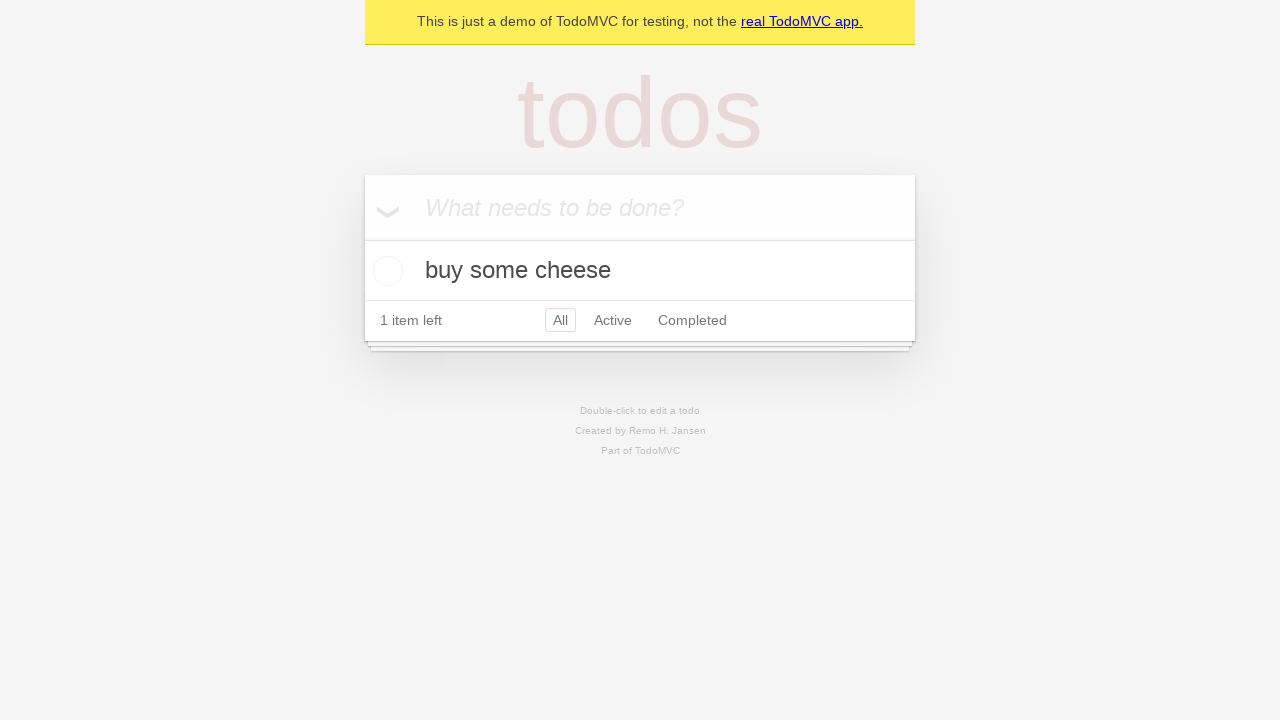

Todo counter element loaded after adding first item
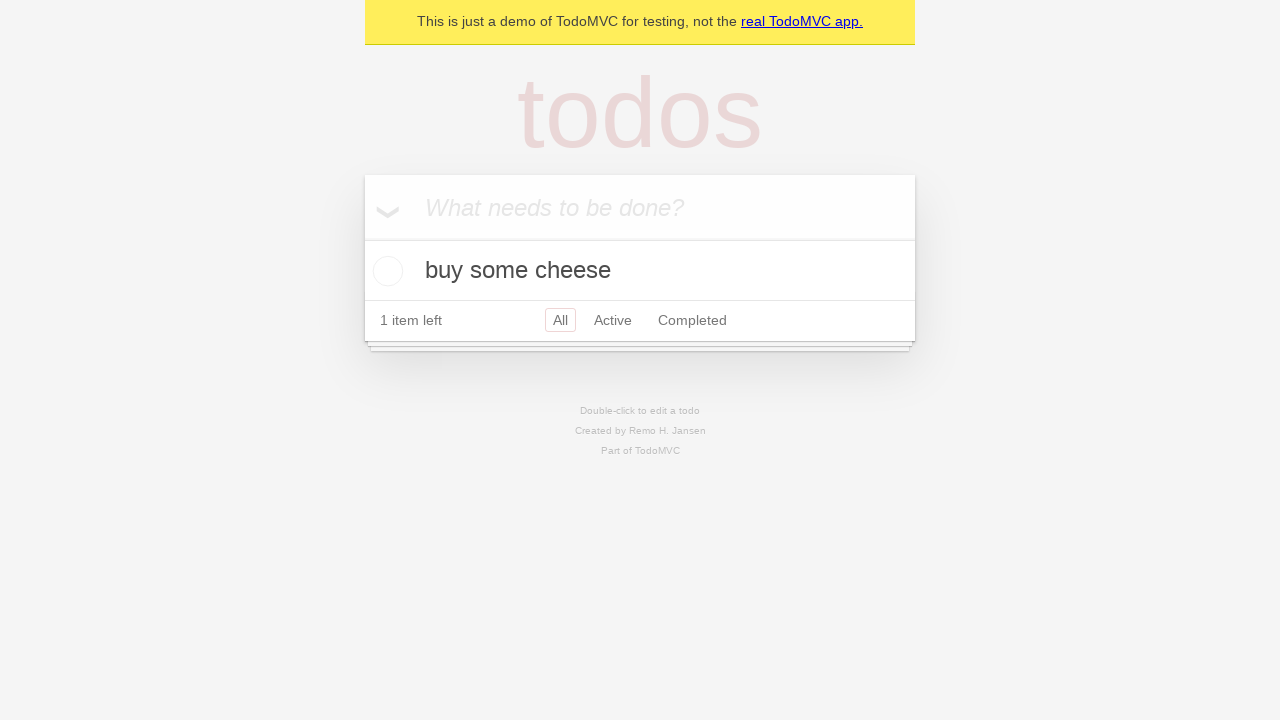

Filled second todo input with 'feed the cat' on internal:attr=[placeholder="What needs to be done?"i]
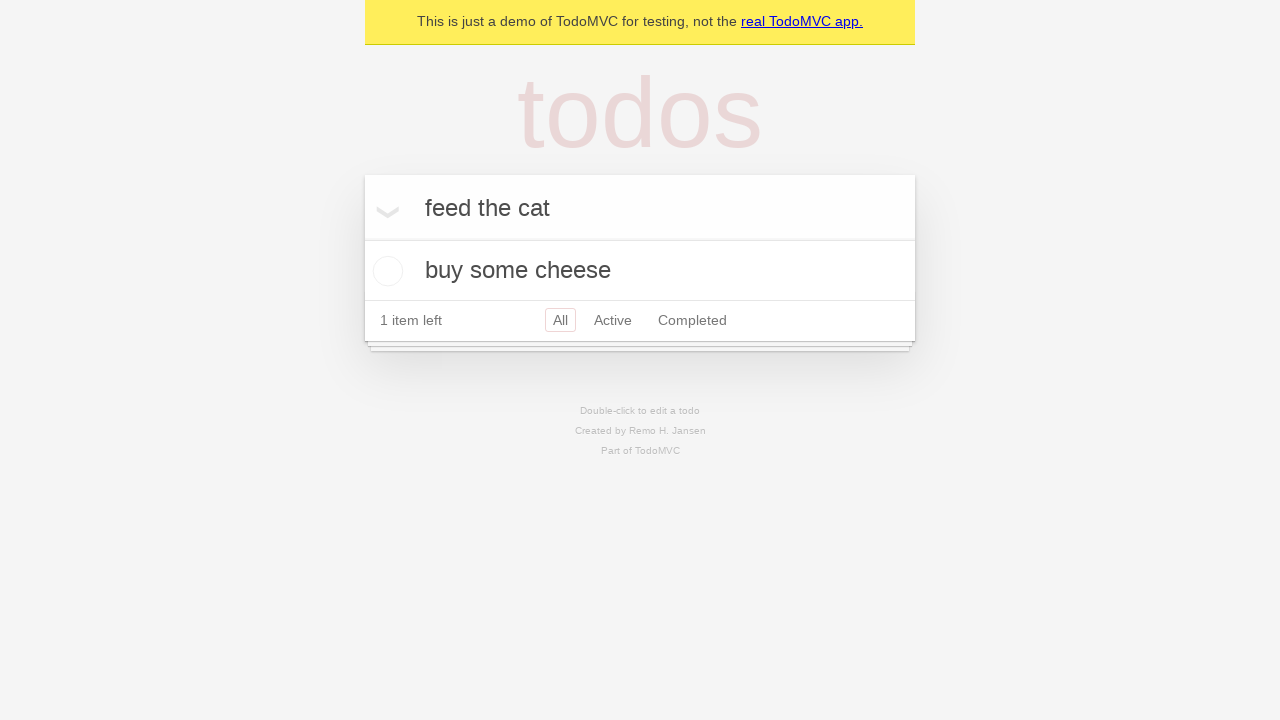

Pressed Enter to create second todo item on internal:attr=[placeholder="What needs to be done?"i]
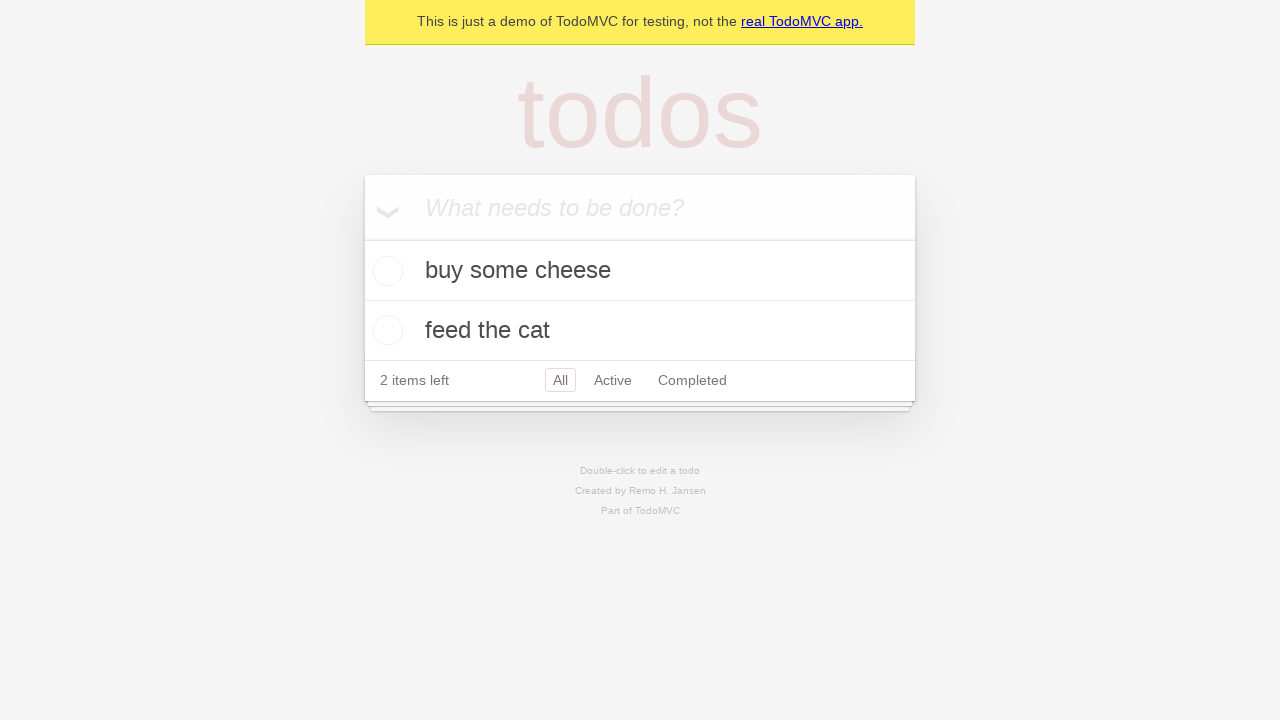

Todo counter updated to display 2 items
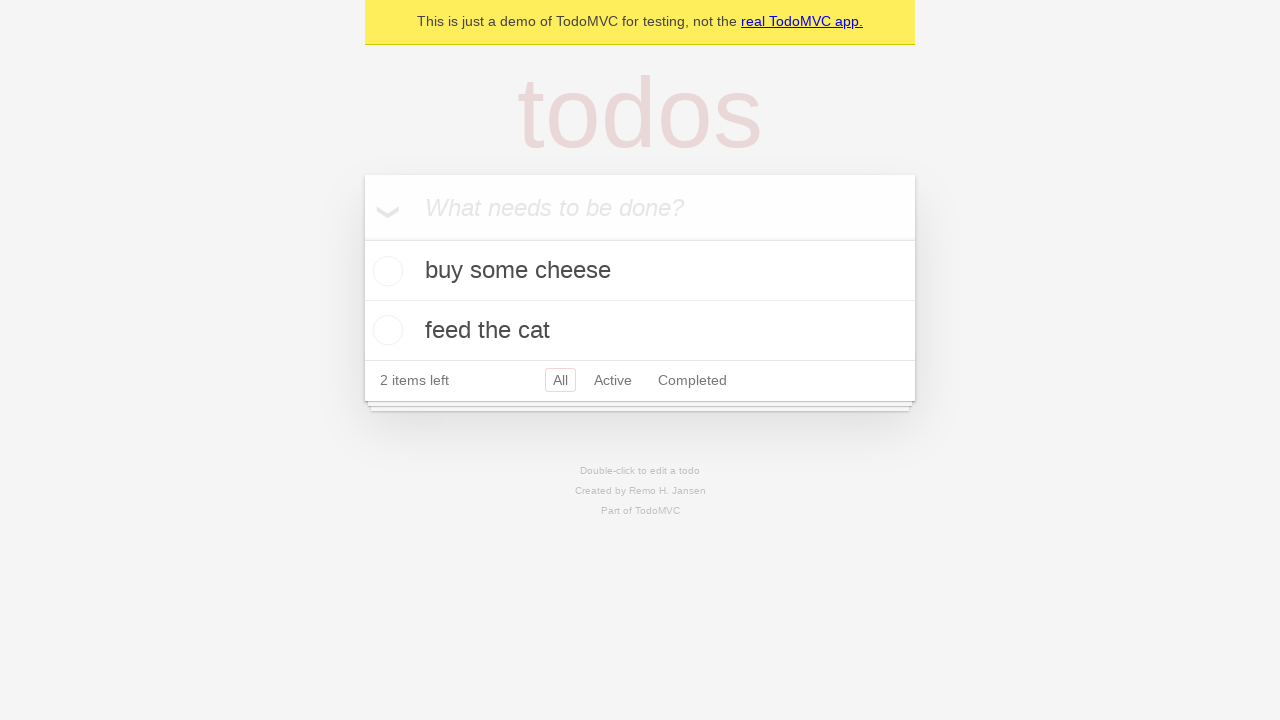

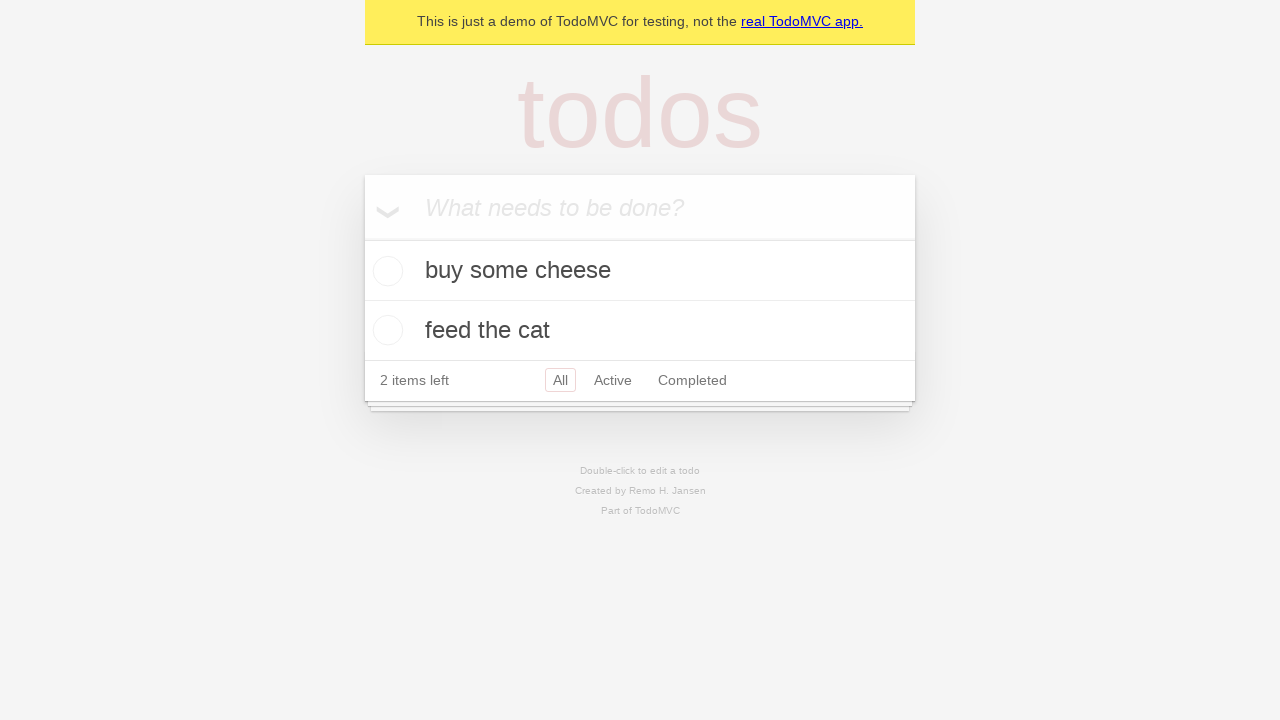